Navigates to Walmart Costa Rica homepage and waits for the page to load

Starting URL: https://www.walmart.co.cr/

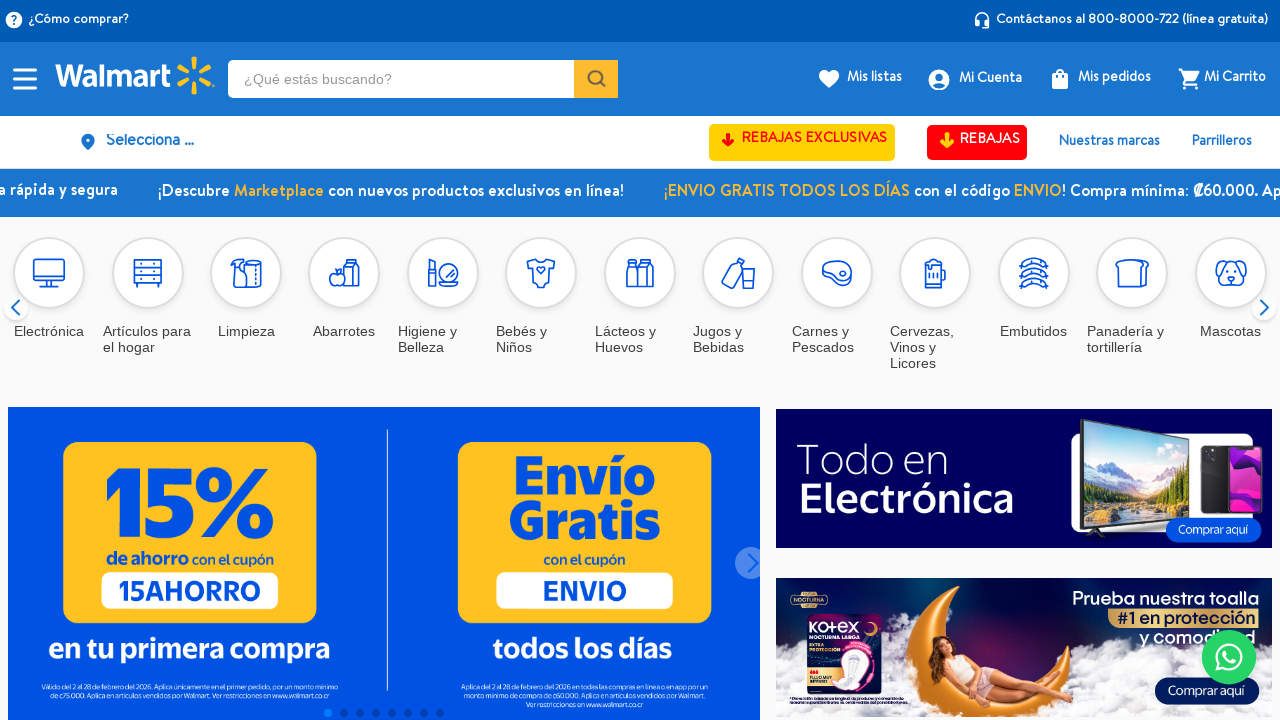

Navigated to Walmart Costa Rica homepage
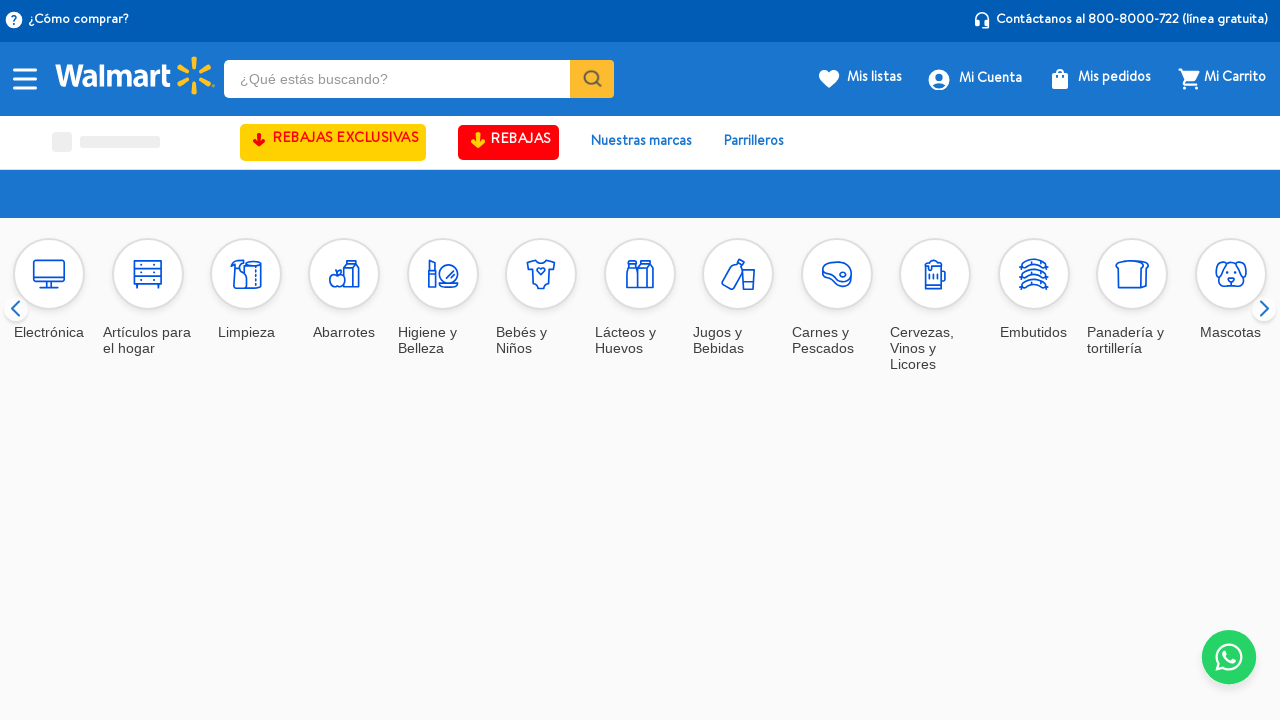

Page fully loaded - network idle state reached
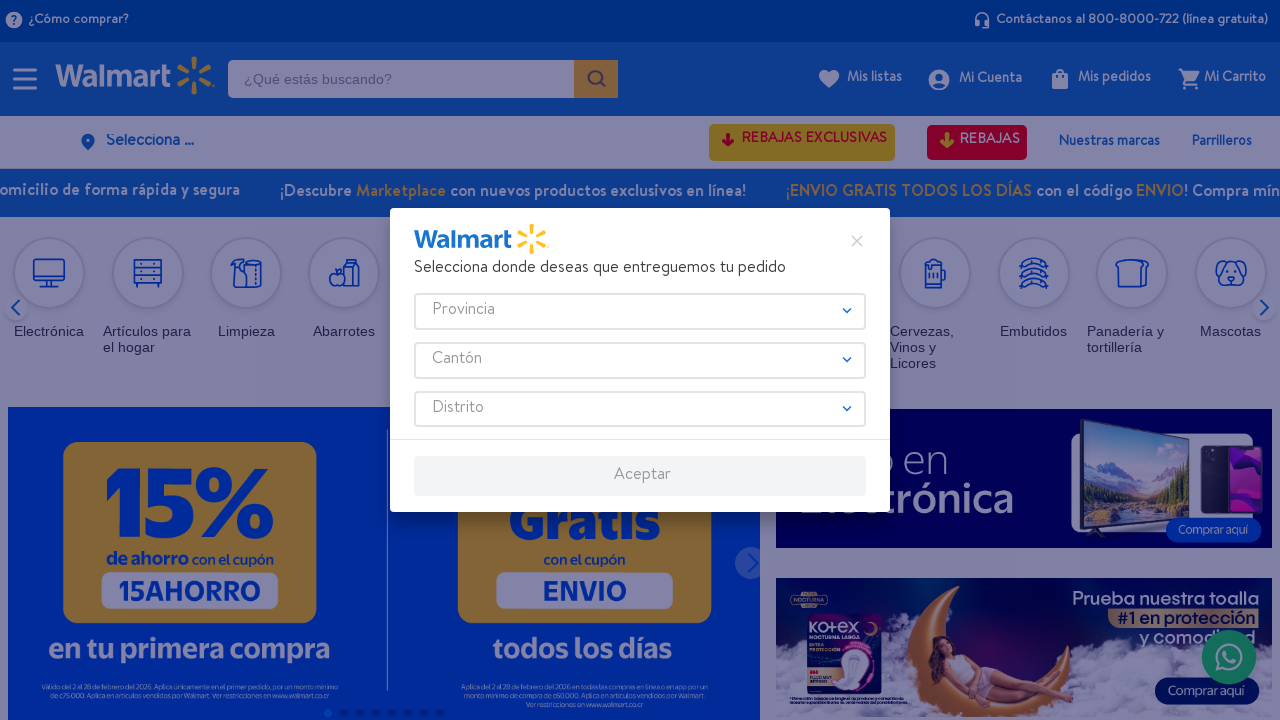

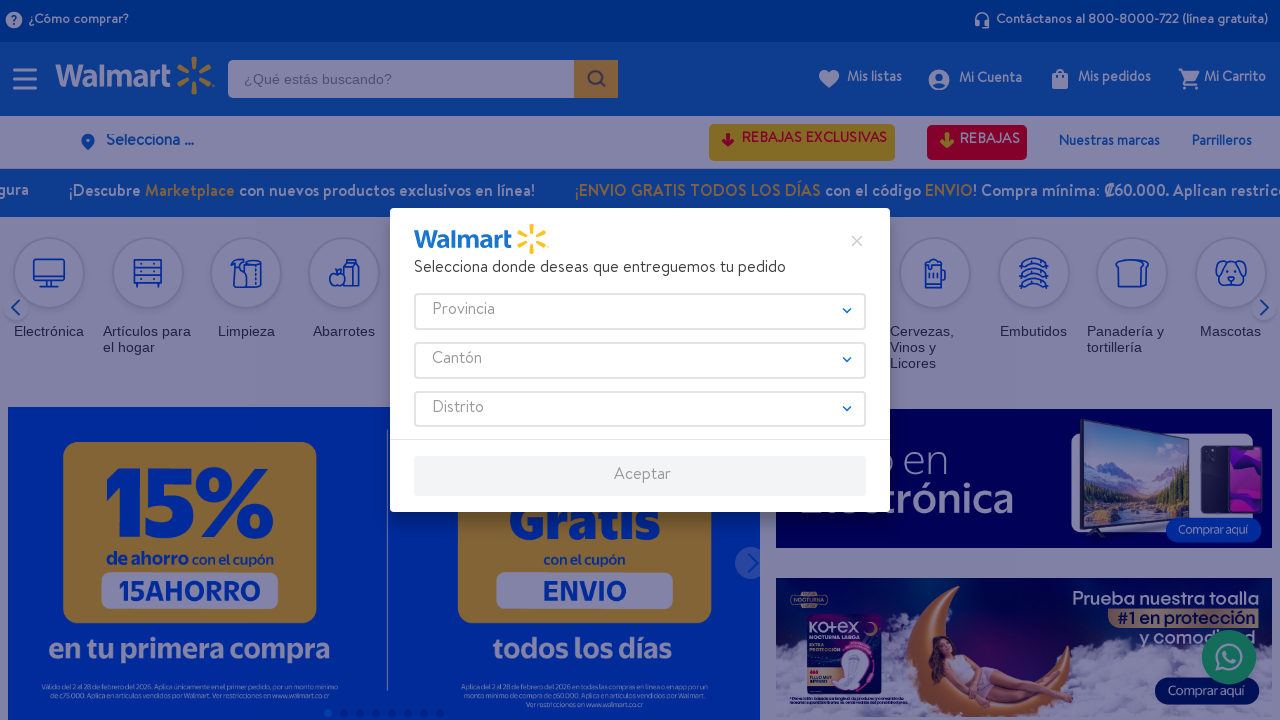